Navigates to OrangeHRM demo page and clicks on the "OrangeHRM, Inc" company link in the footer/header area

Starting URL: https://opensource-demo.orangehrmlive.com/web/index.php/auth/login

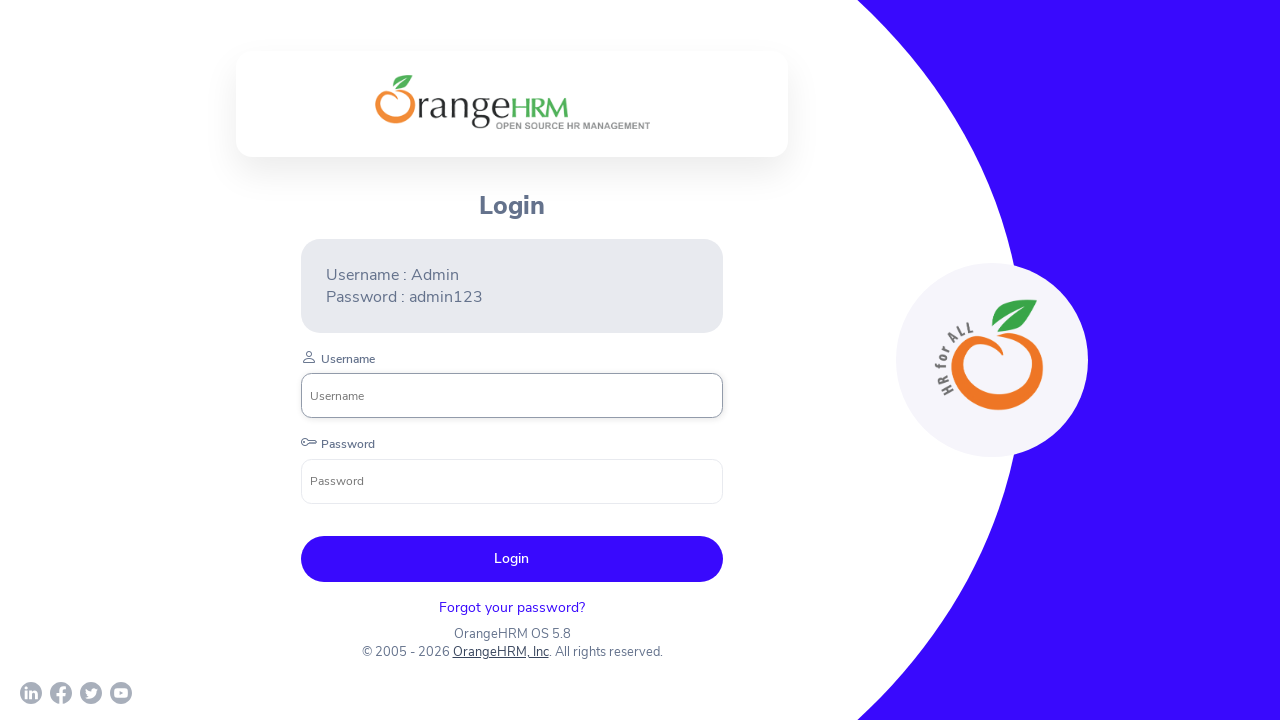

Waited for page to reach networkidle state
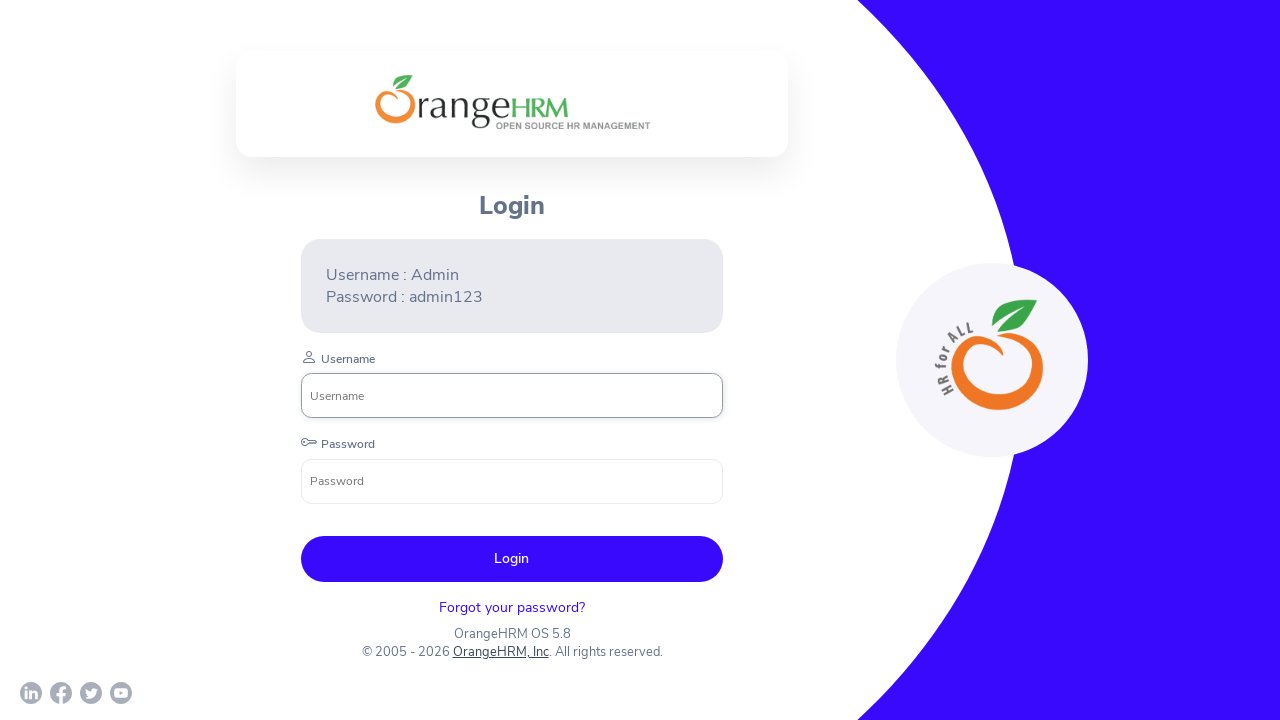

Clicked on the 'OrangeHRM, Inc' company link in footer/header area at (500, 652) on text=OrangeHRM, Inc
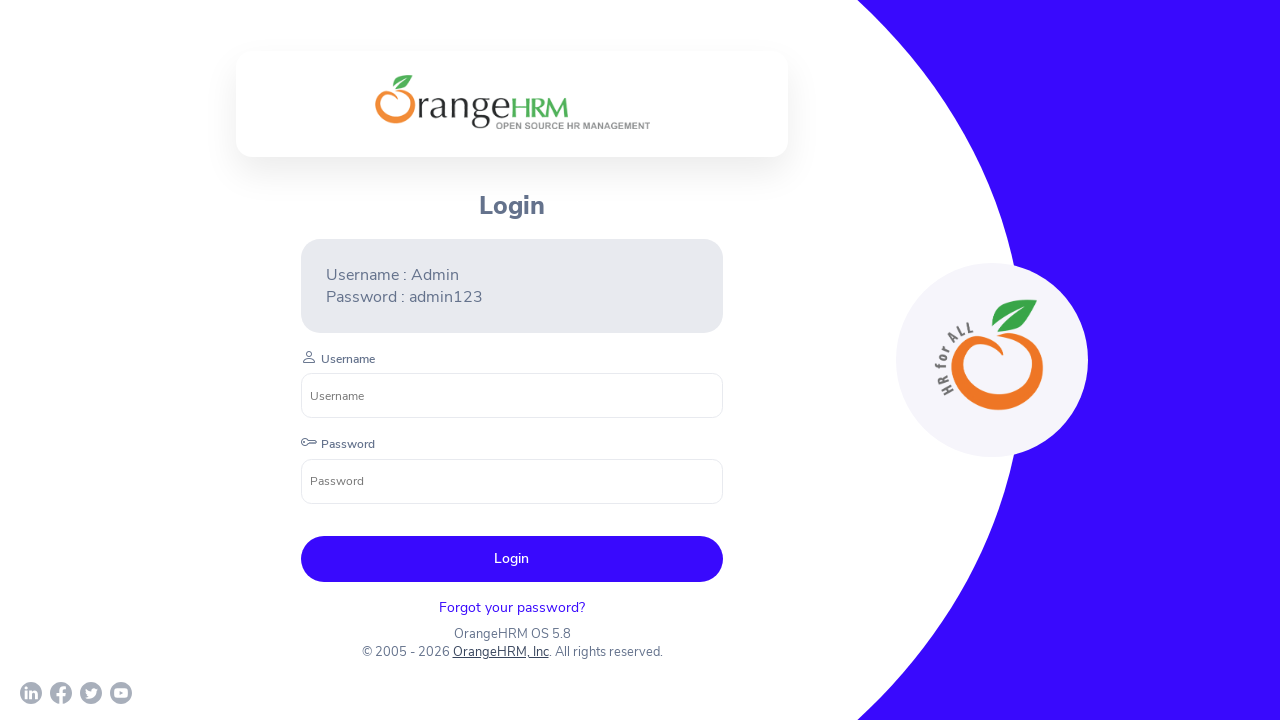

Waited 2 seconds for new page/tab to load
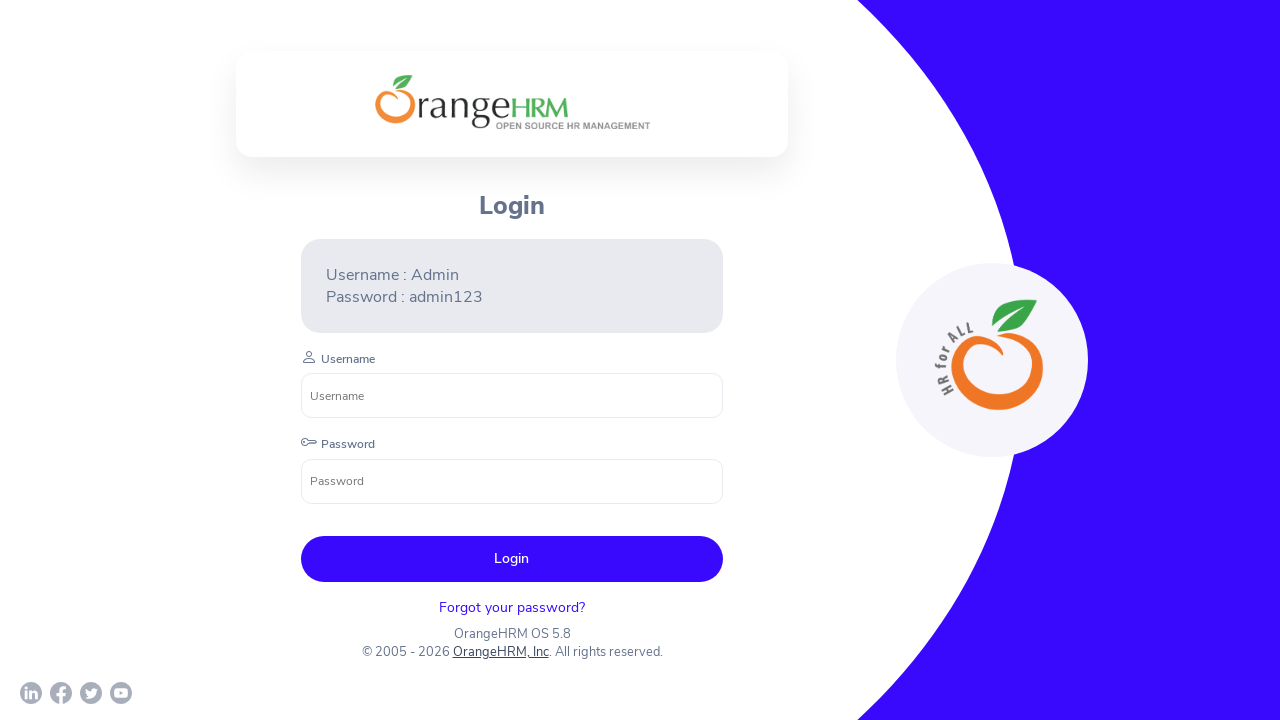

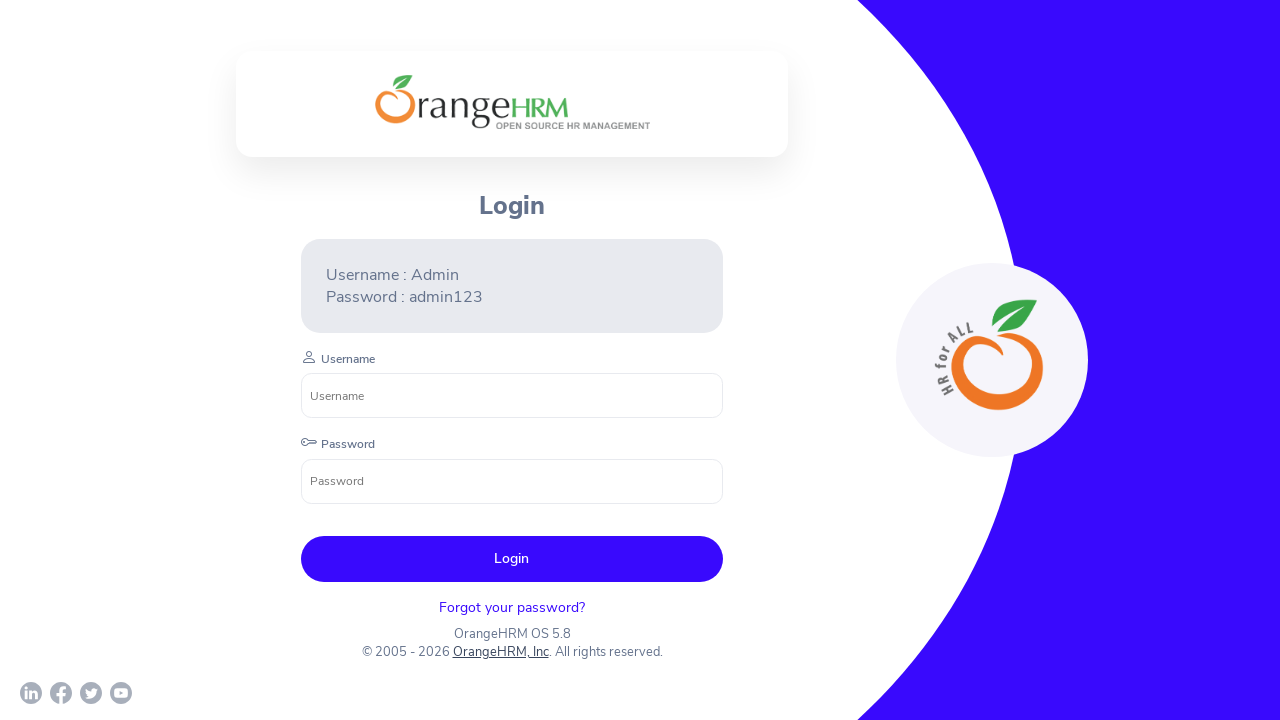